Tests PESEL number generator for a female born after 2000 by filling in birth date fields and selecting gender, then verifying the generated PESEL format

Starting URL: http://pesel.felis-net.com/

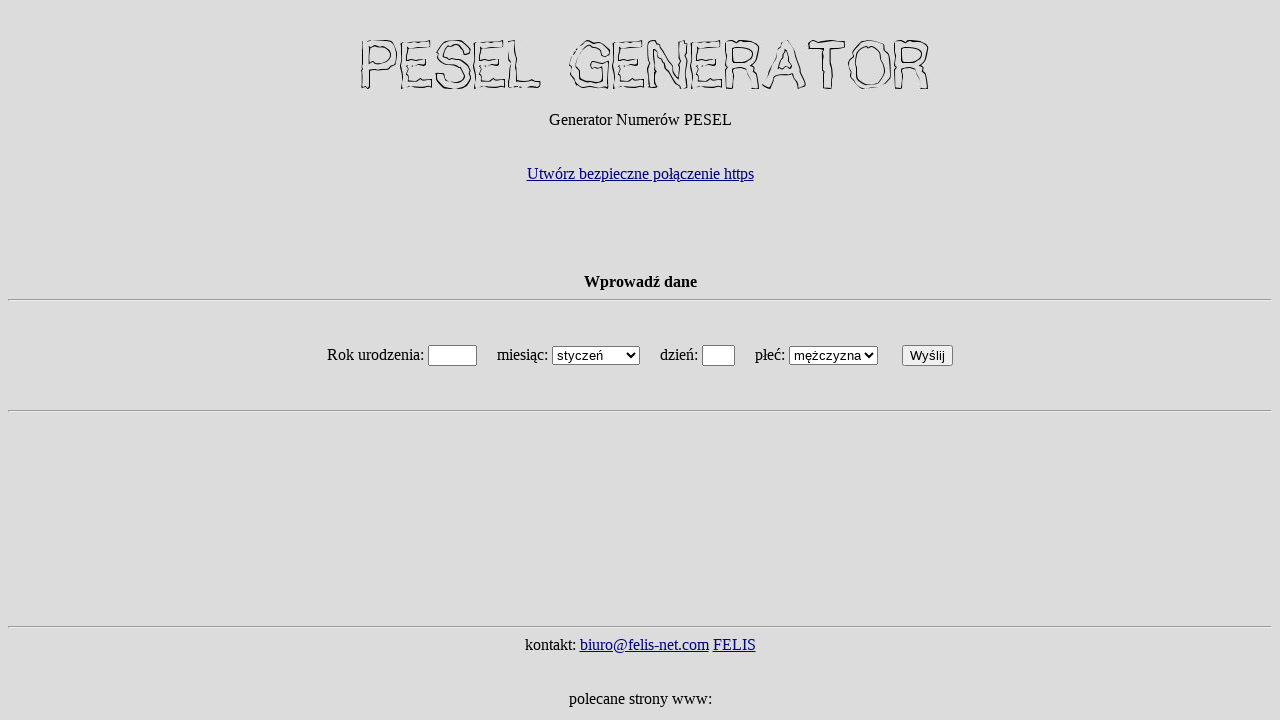

Filled year field with '2000' on input[name='rok']
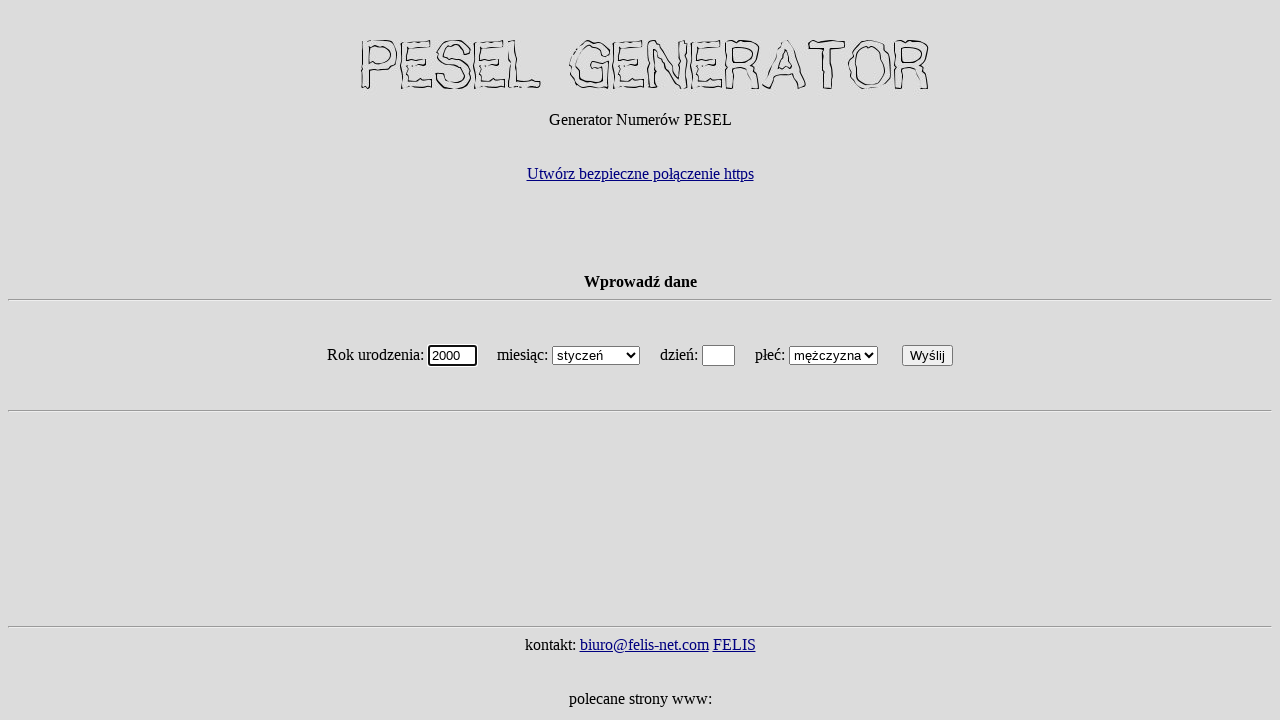

Selected 'marzec' (March) from month dropdown on select[name='miesiac']
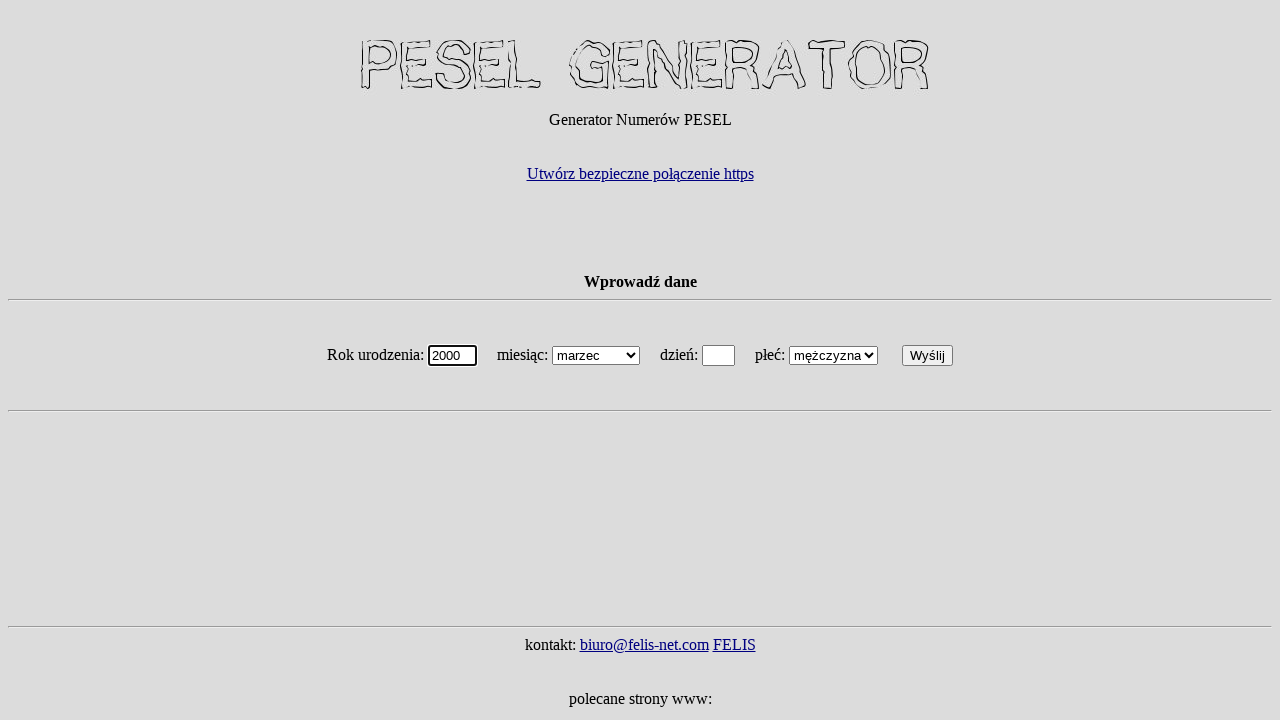

Filled day field with '07' on input[name='dzien']
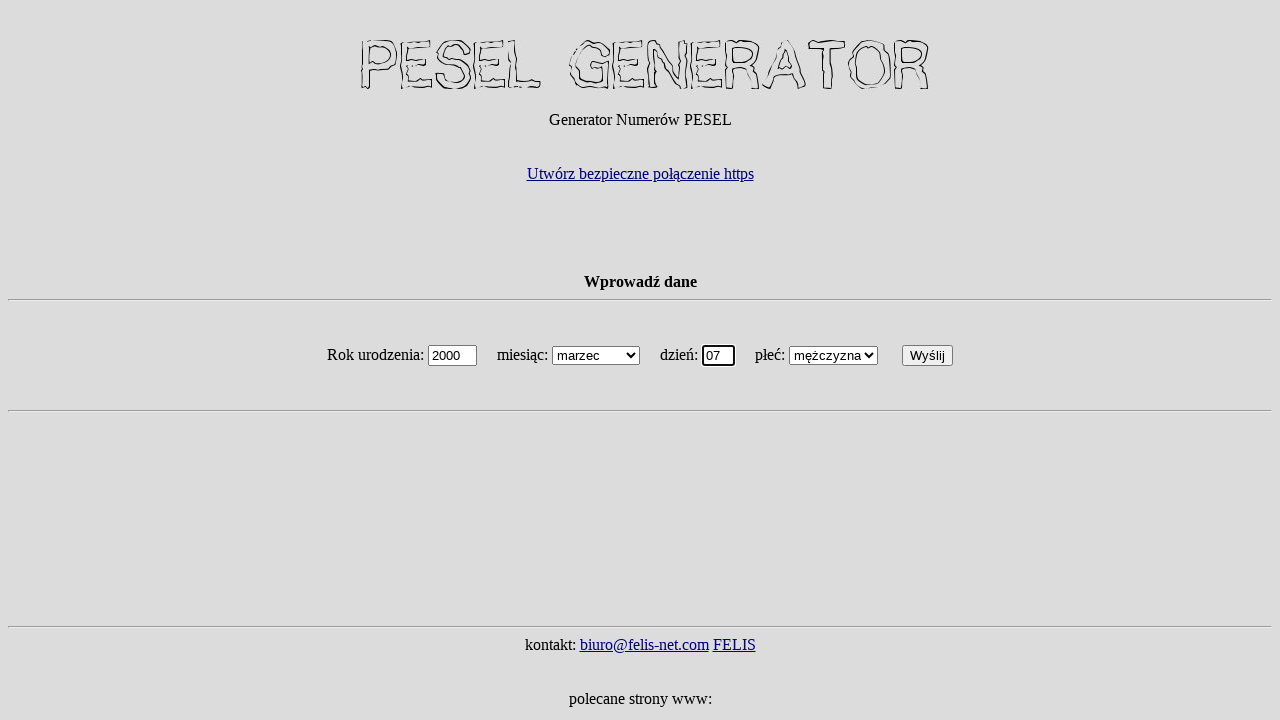

Selected 'kobieta' (female) from gender dropdown on select[name='plec']
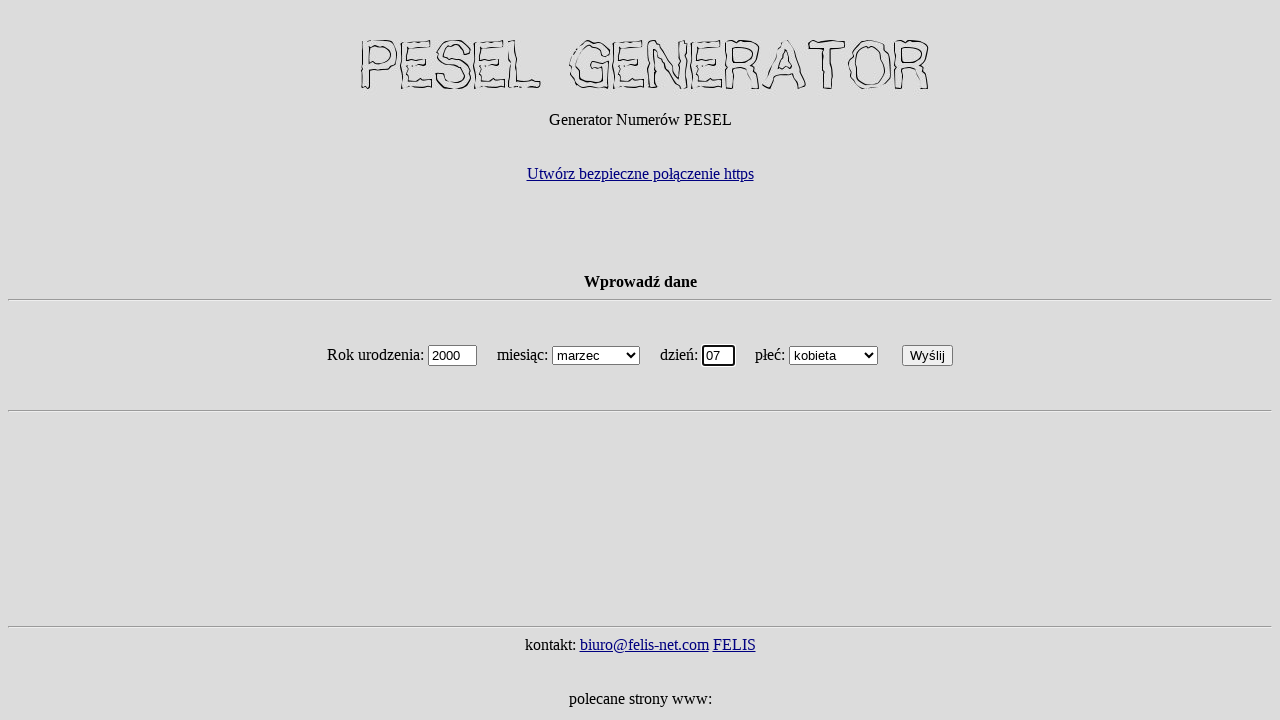

Clicked generate PESEL button at (928, 356) on input:nth-child(14)
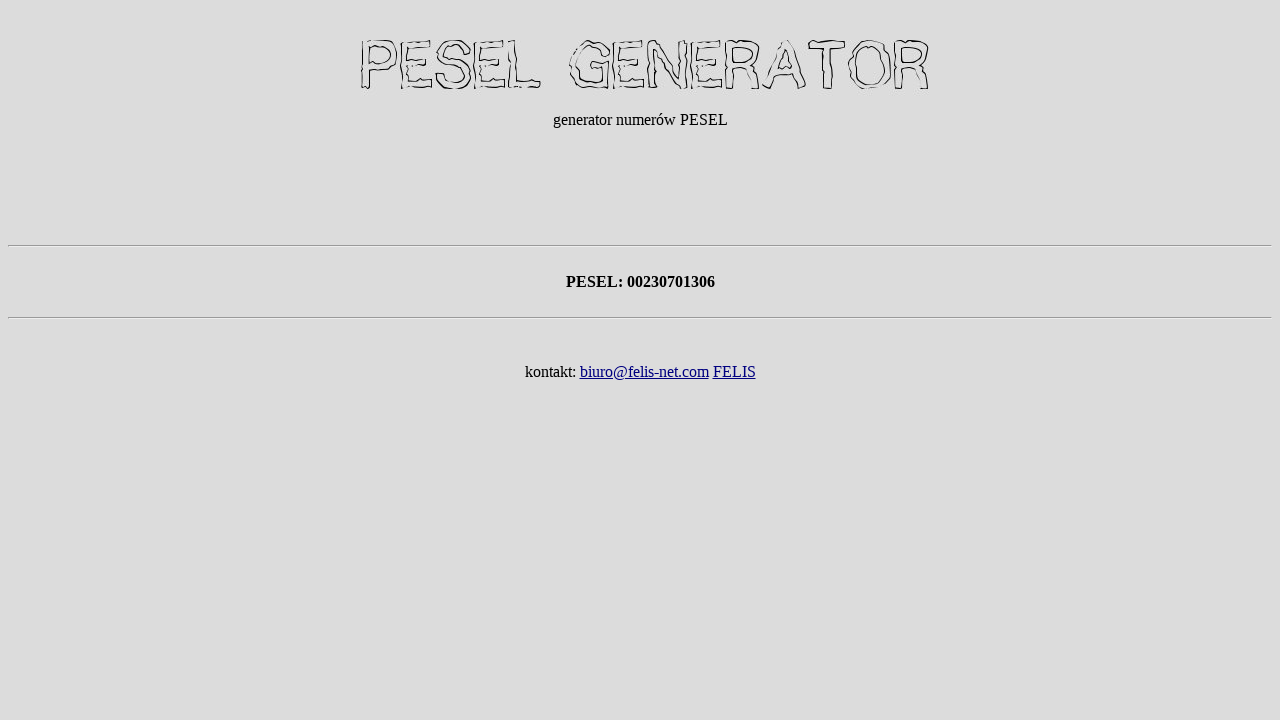

PESEL result appeared on page
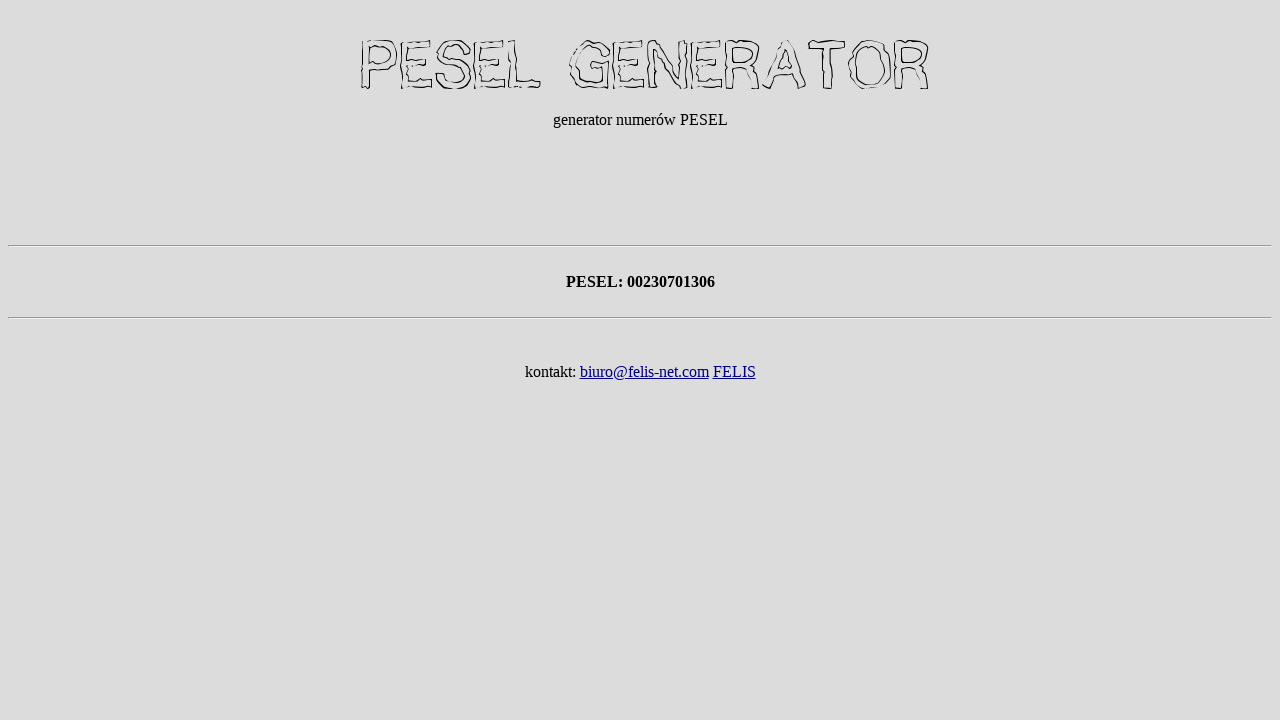

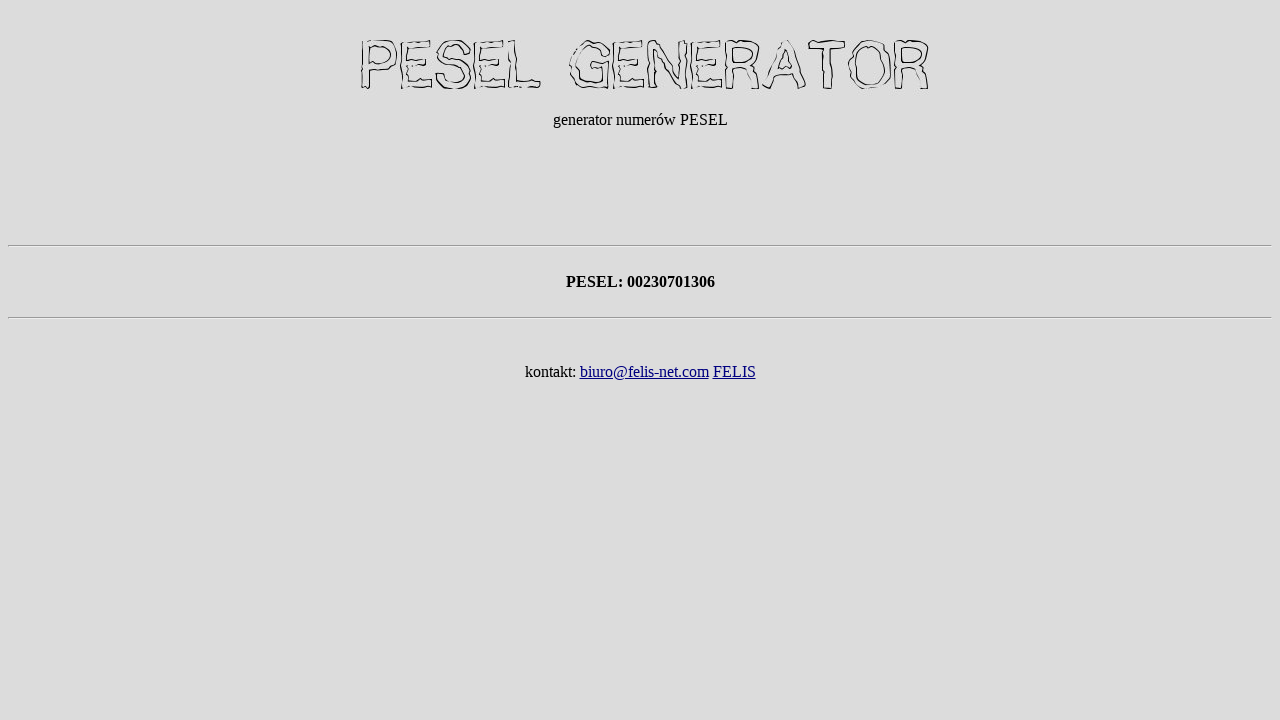